Tests sortable data tables by accessing and verifying table cell information

Starting URL: https://the-internet.herokuapp.com/tables

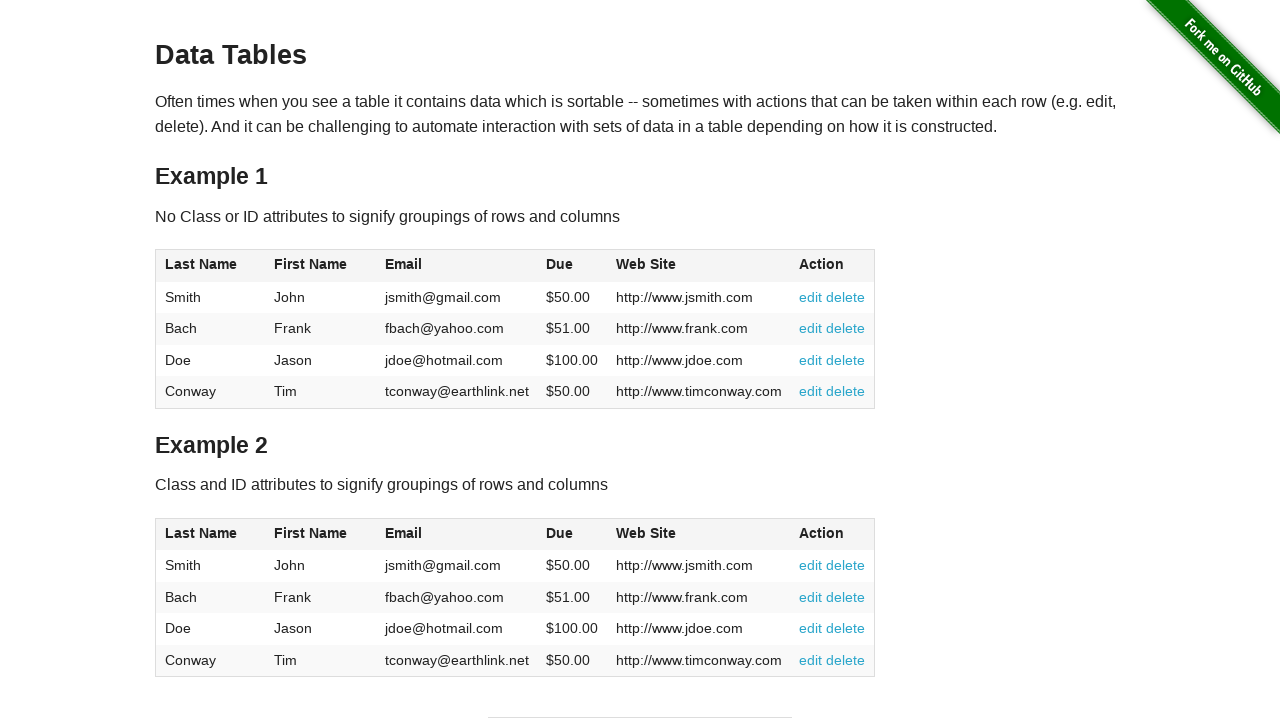

Waited for sortable data table to be visible
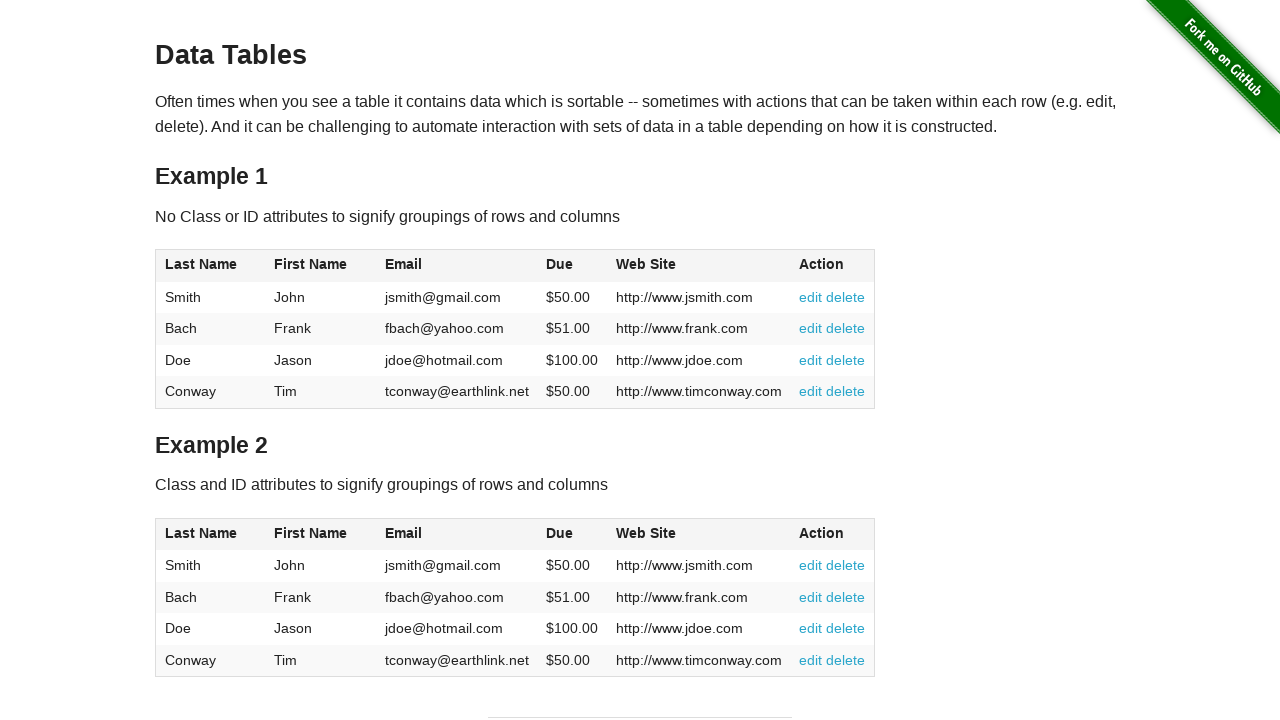

Clicked on Last Name column header to sort table at (210, 534) on #table2 thead tr th:nth-child(1)
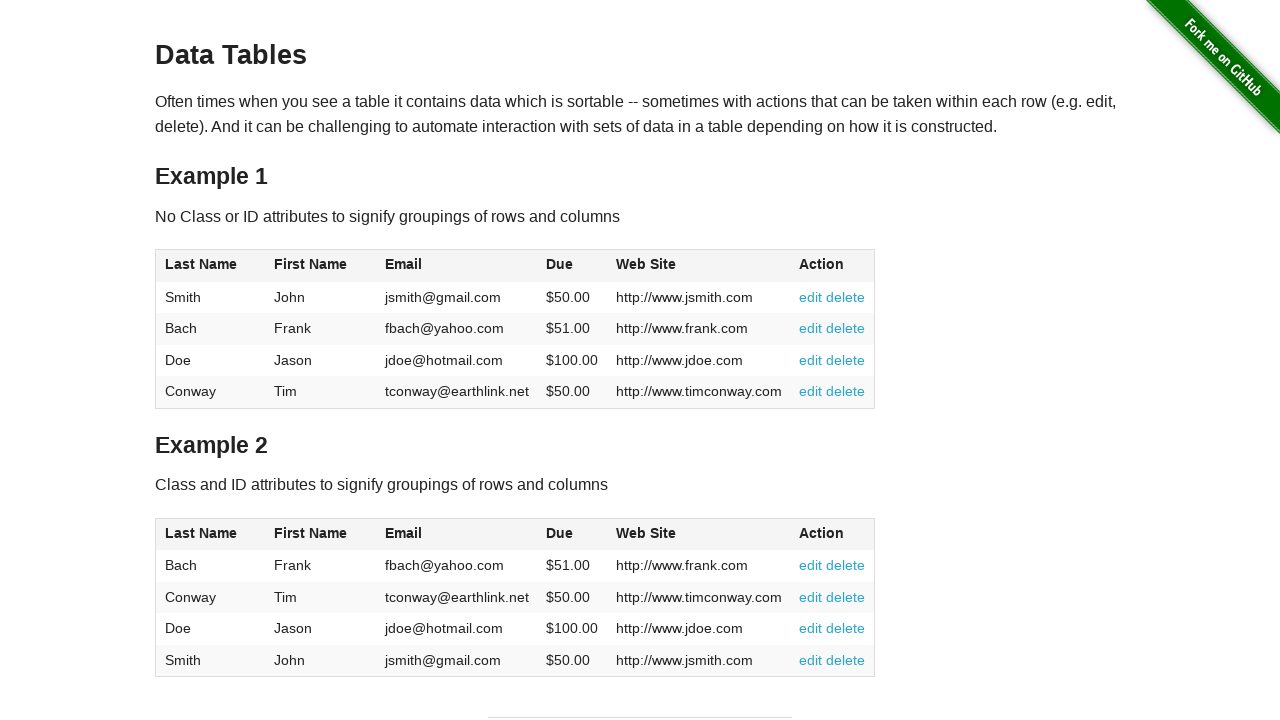

Verified table rows are present after sorting
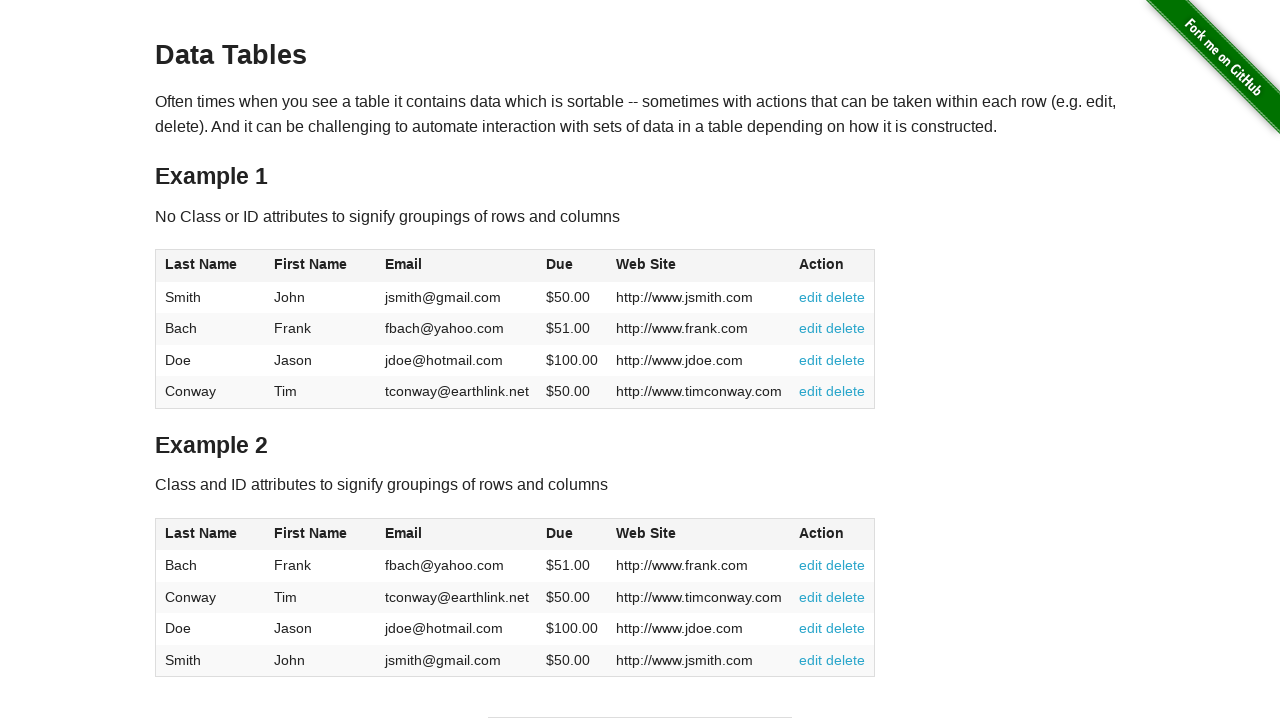

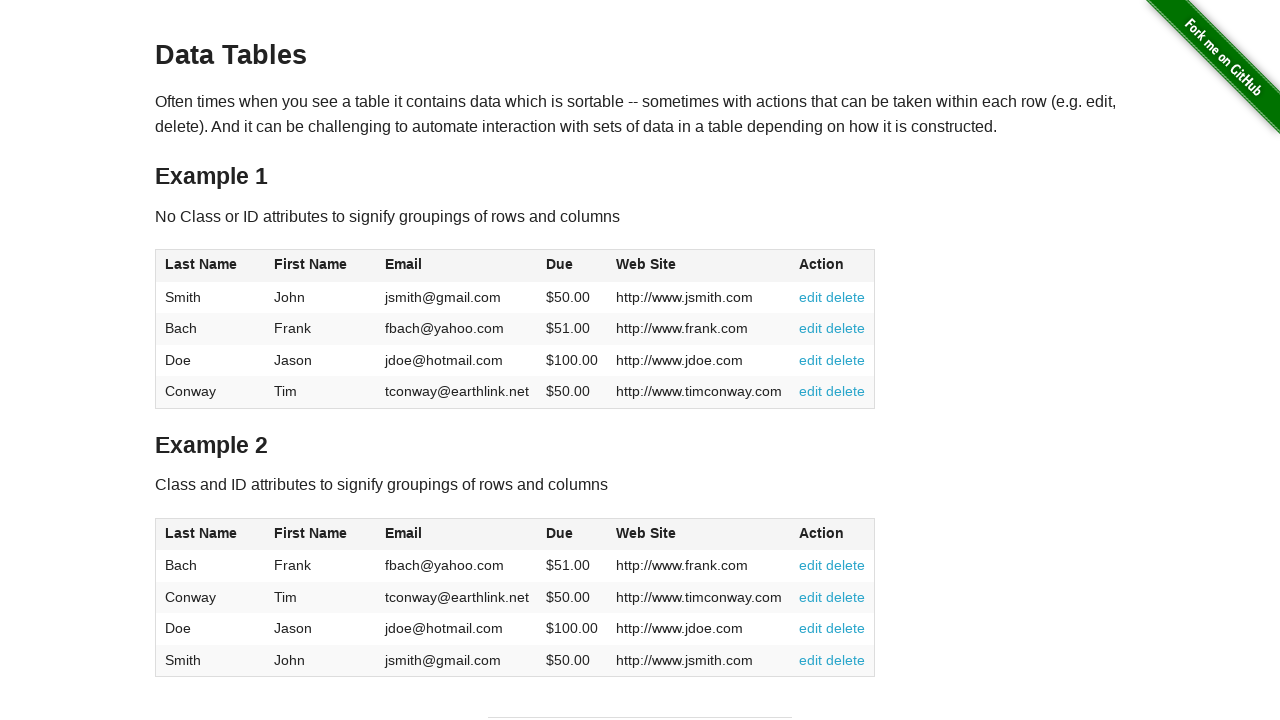